Tests auto-suggest dropdown by typing "ko" and selecting "Korea, Republic of" from suggestions

Starting URL: https://rahulshettyacademy.com/dropdownsPractise/

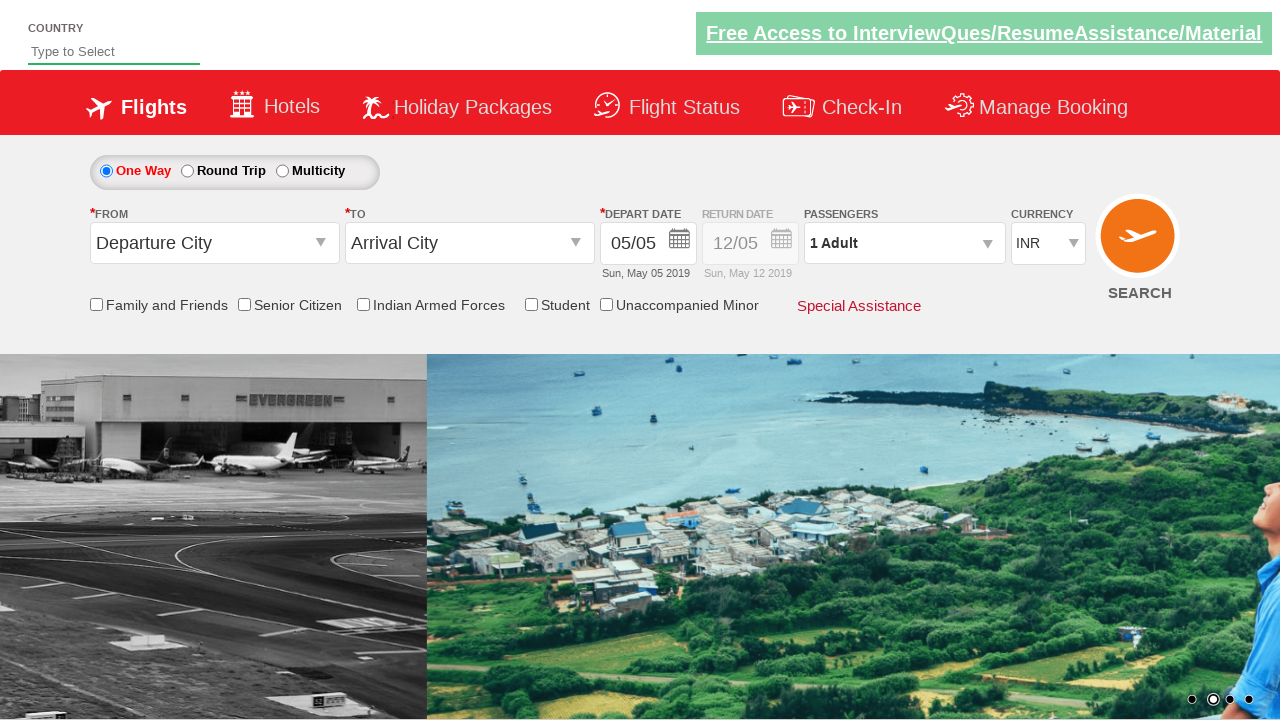

Typed 'ko' into auto-suggest field on #autosuggest
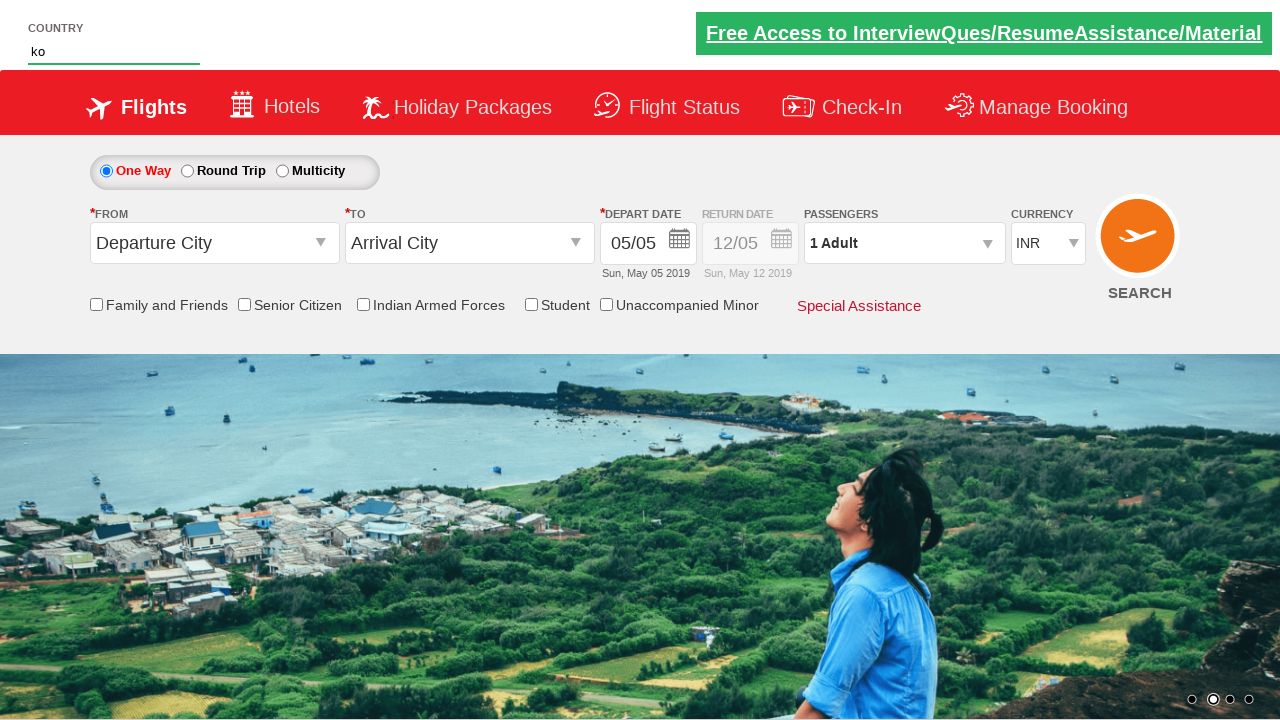

Auto-suggest dropdown suggestions loaded
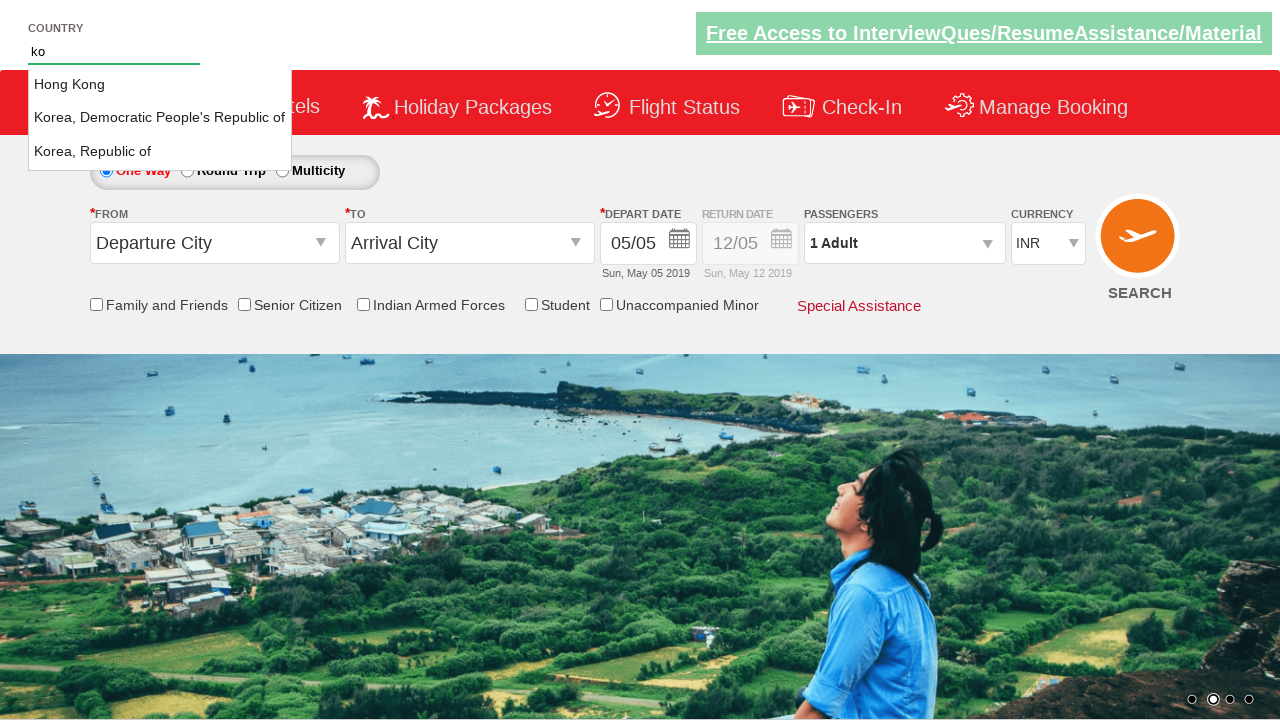

Retrieved all suggestion options from dropdown
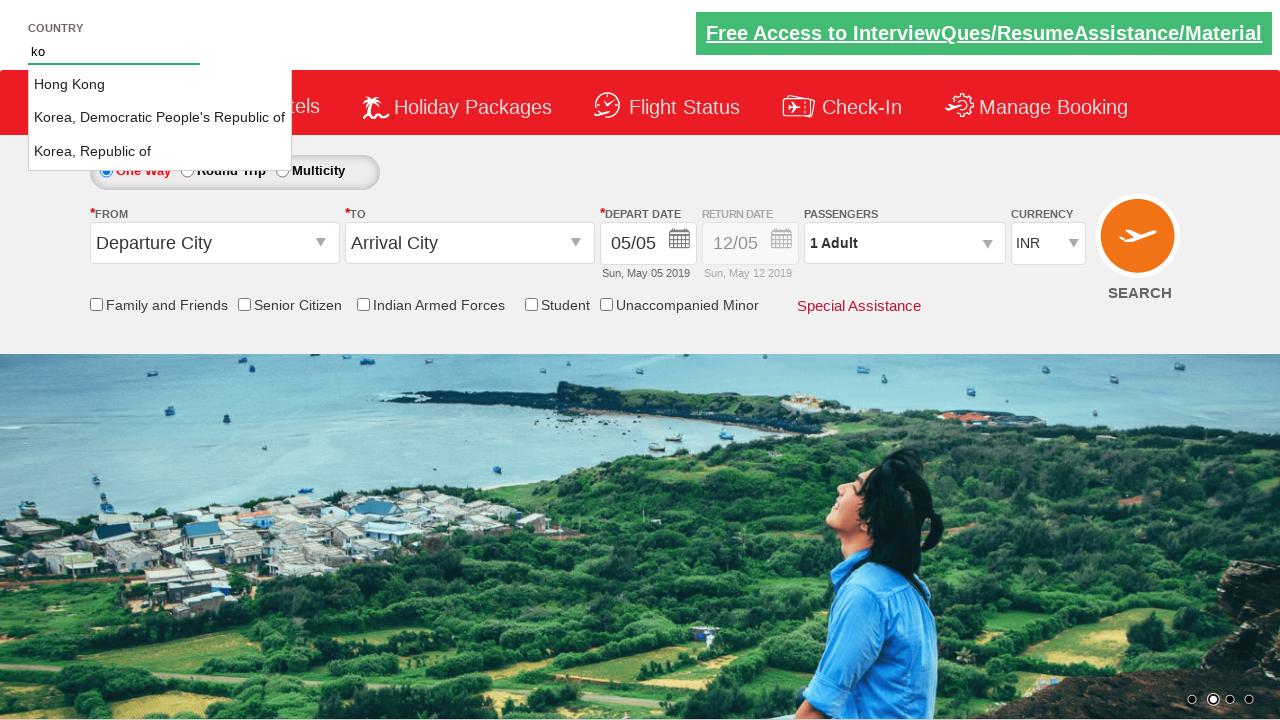

Selected 'Korea, Republic of' from suggestions at (160, 152) on li[class='ui-menu-item'] a >> nth=2
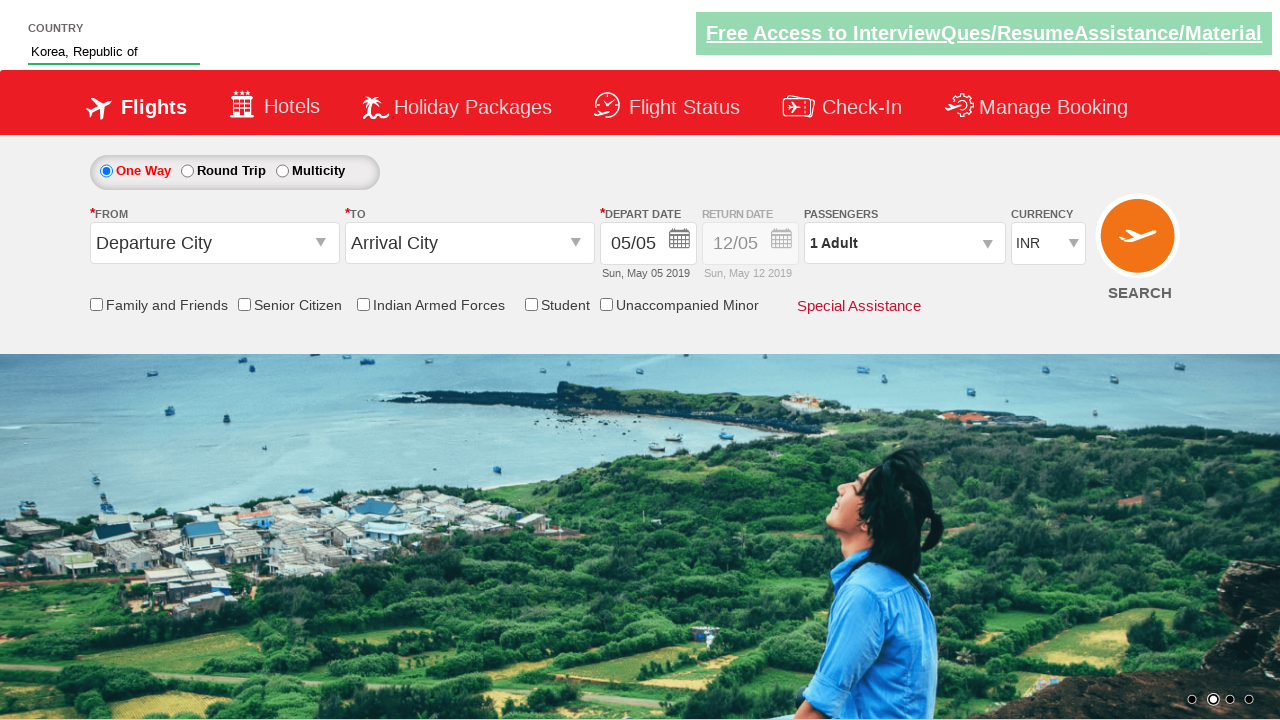

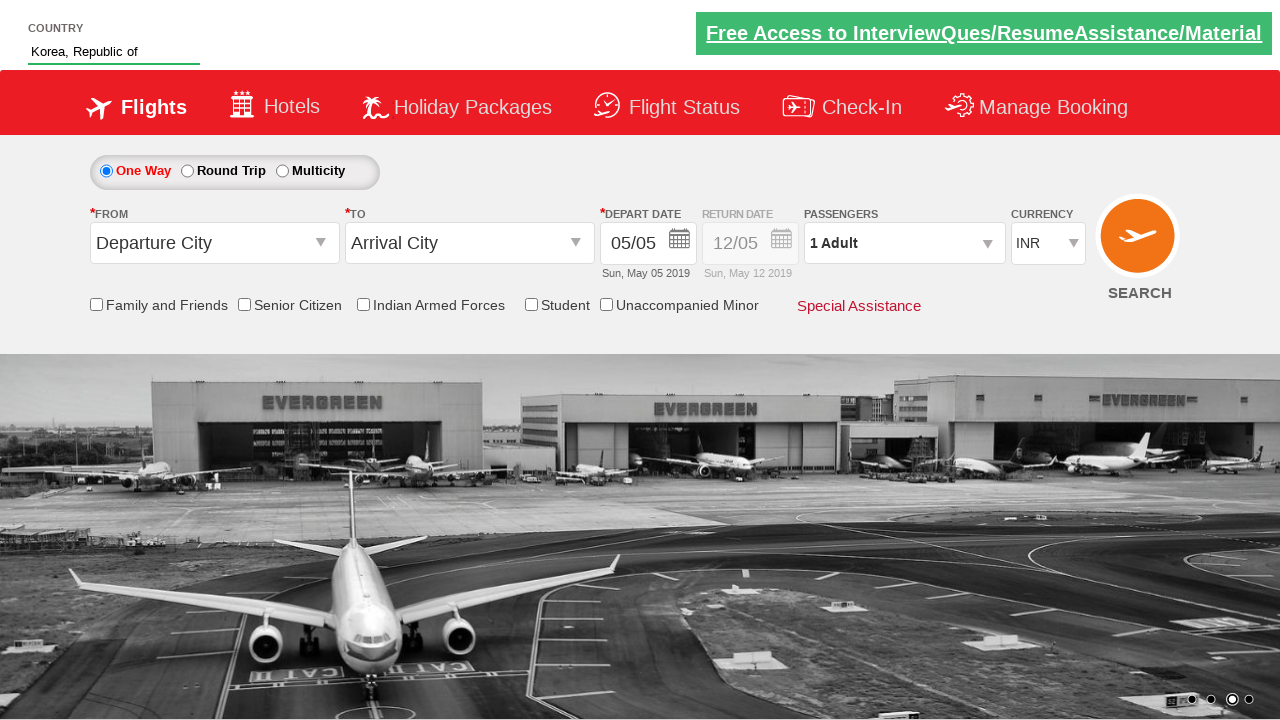